Tests checkbox interactions by navigating to the Checkboxes page and verifying checkbox selection states.

Starting URL: http://the-internet.herokuapp.com

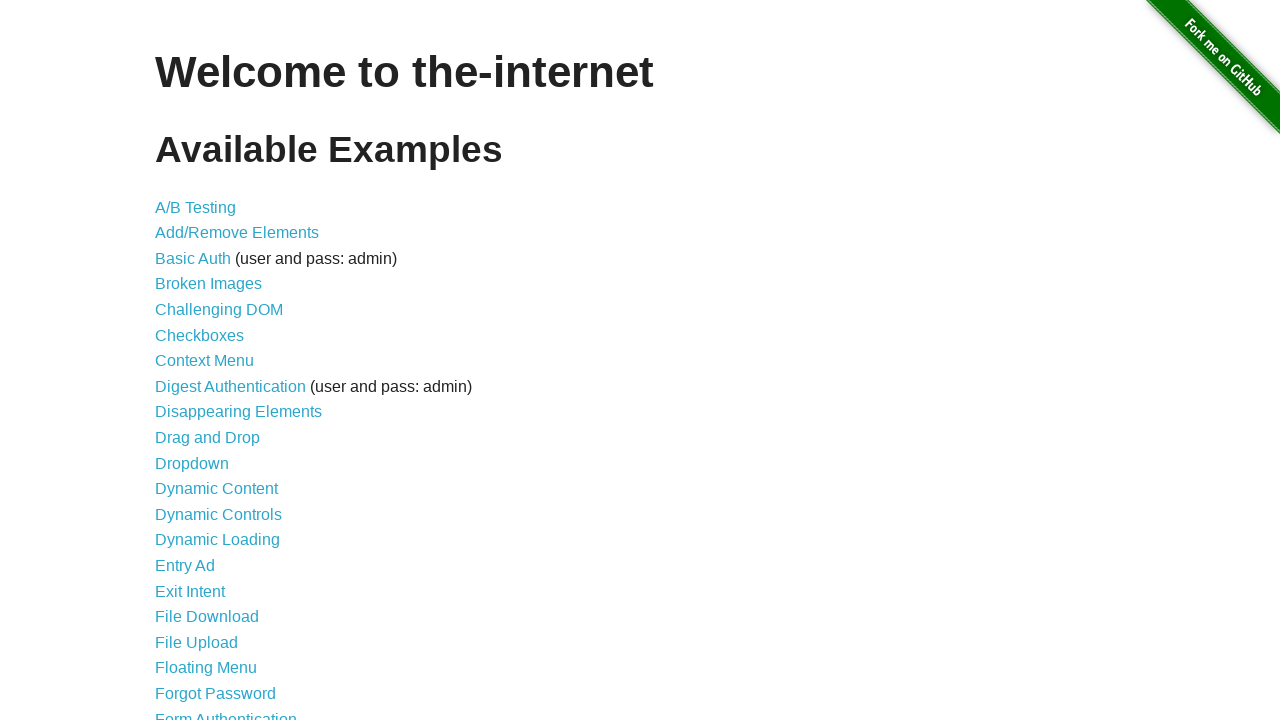

Clicked on Checkboxes link to navigate to Checkboxes page at (200, 335) on text=Checkboxes
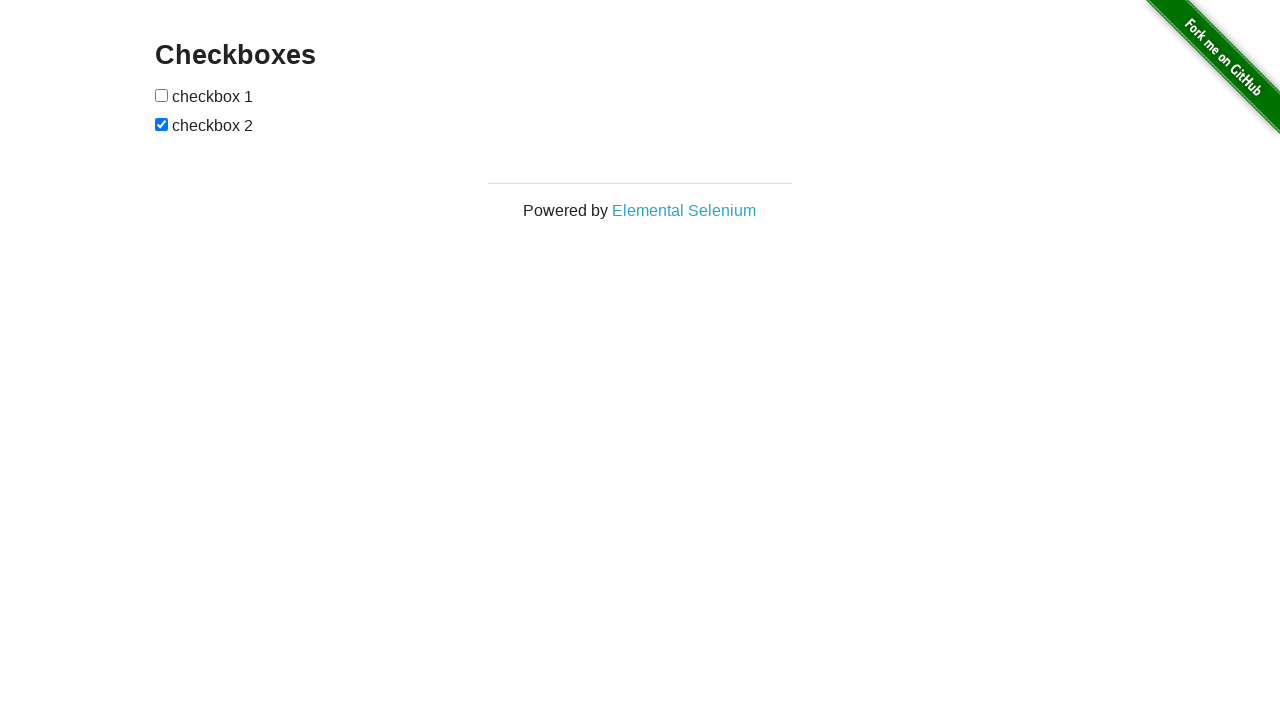

Located all checkbox elements on the page
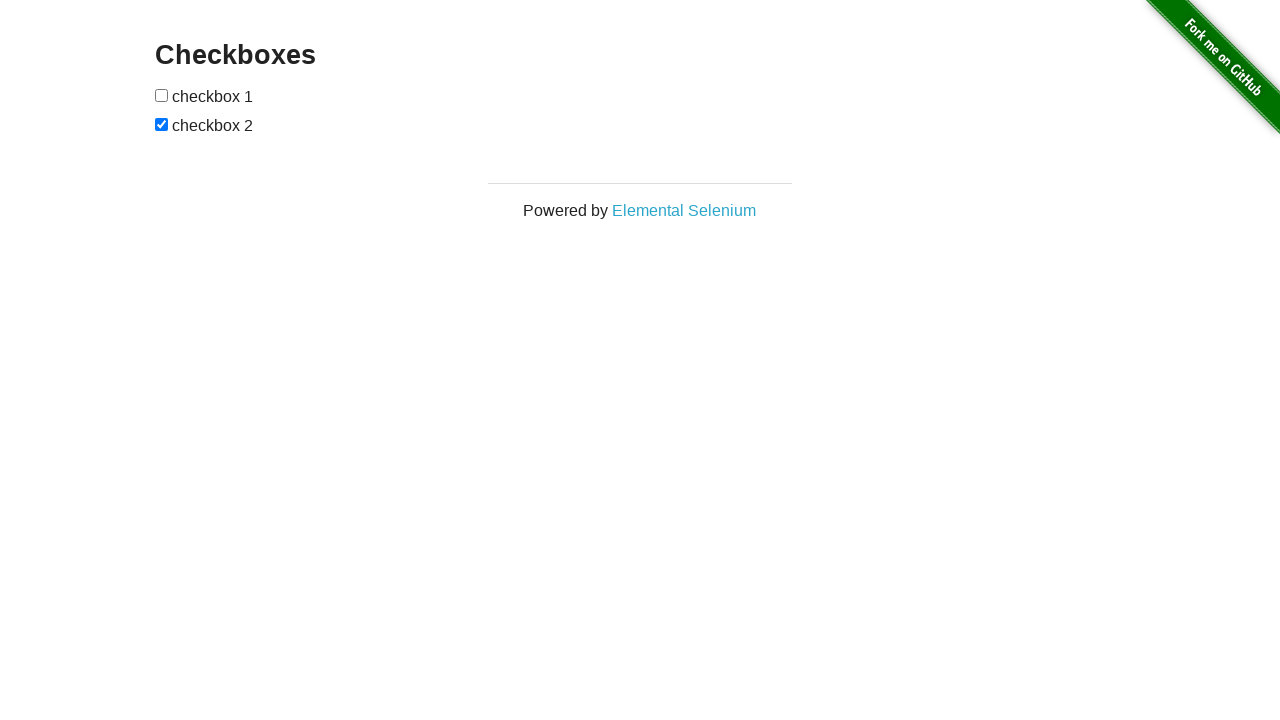

Checked the first checkbox at (162, 95) on input[type='checkbox'] >> nth=0
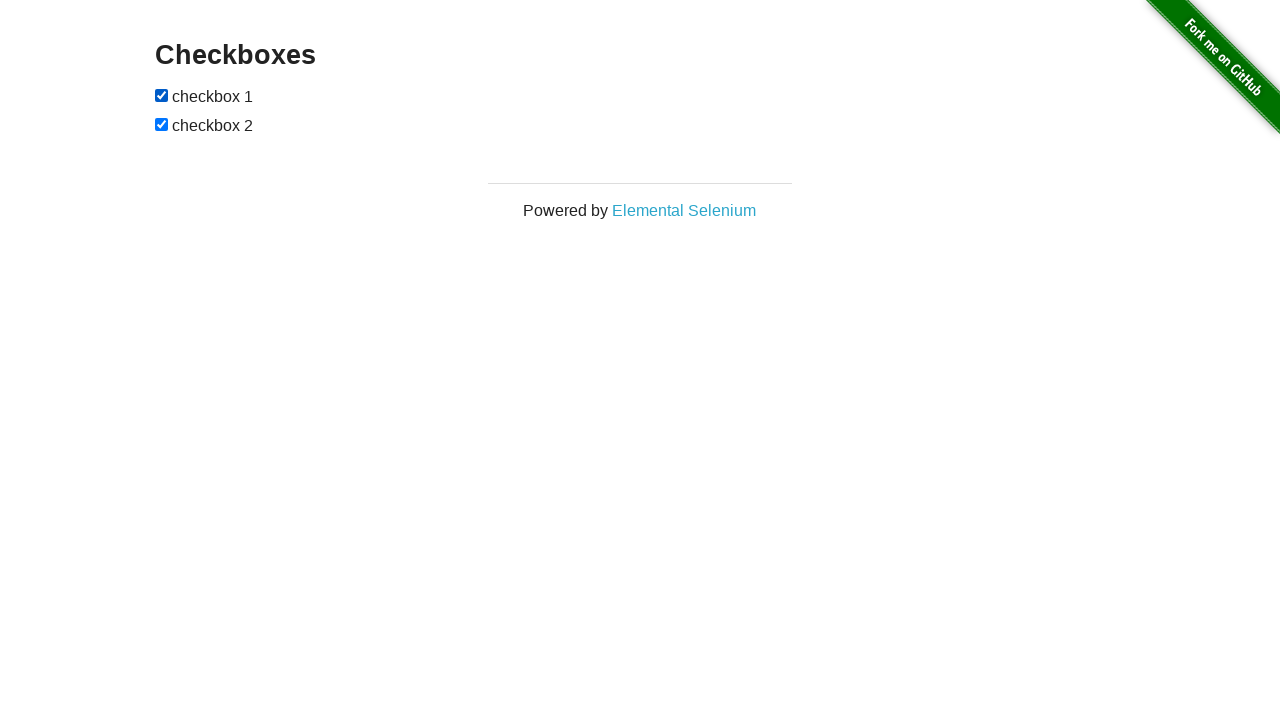

Unchecked the second checkbox at (162, 124) on input[type='checkbox'] >> nth=1
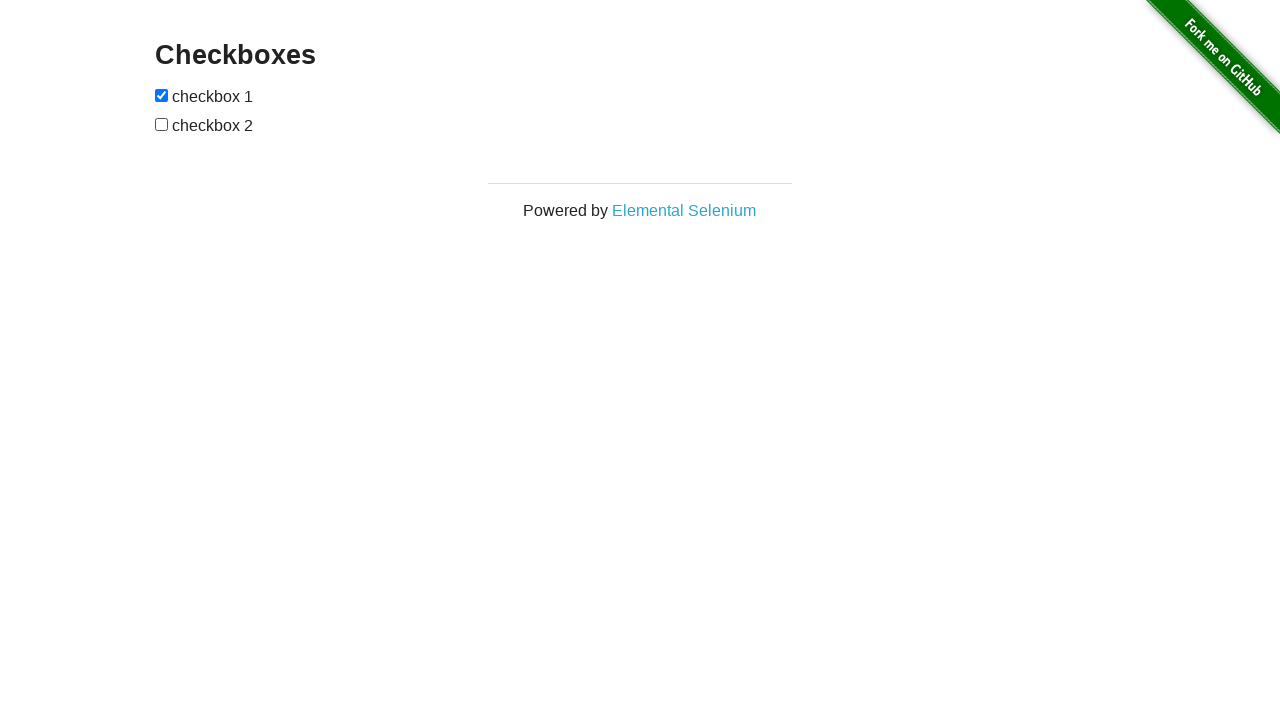

Verified that first checkbox is checked
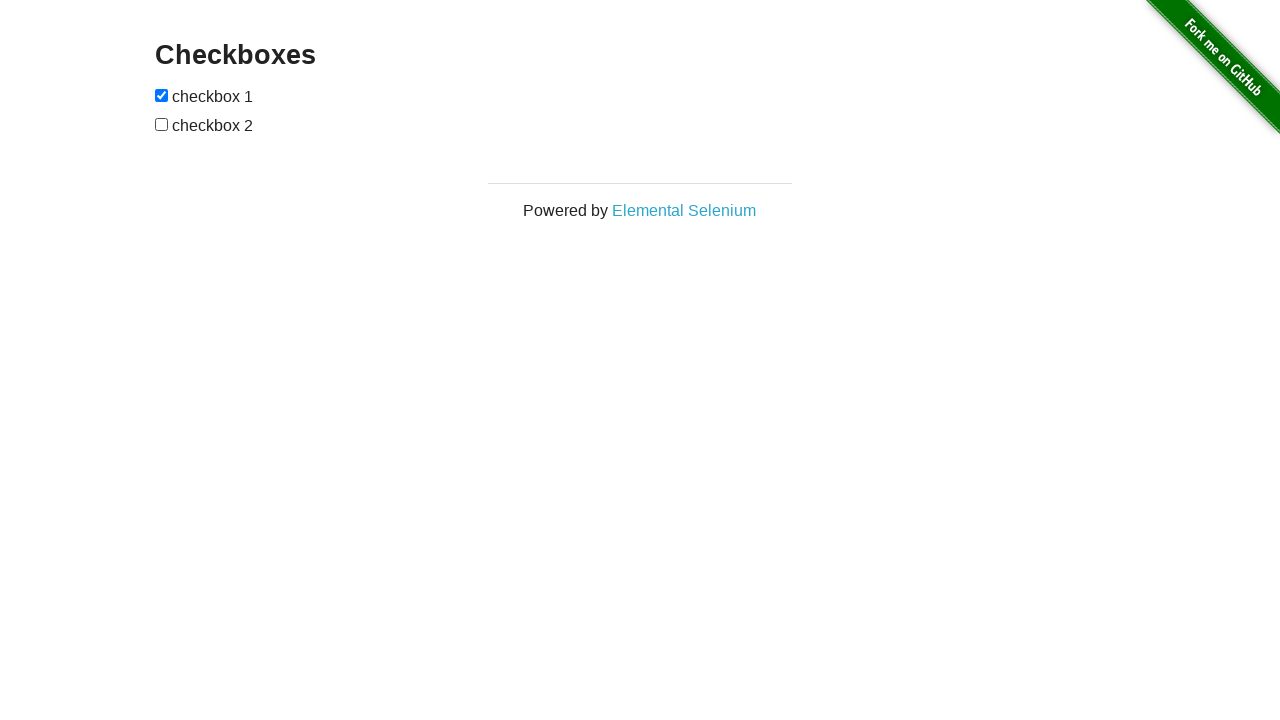

Verified that second checkbox is unchecked
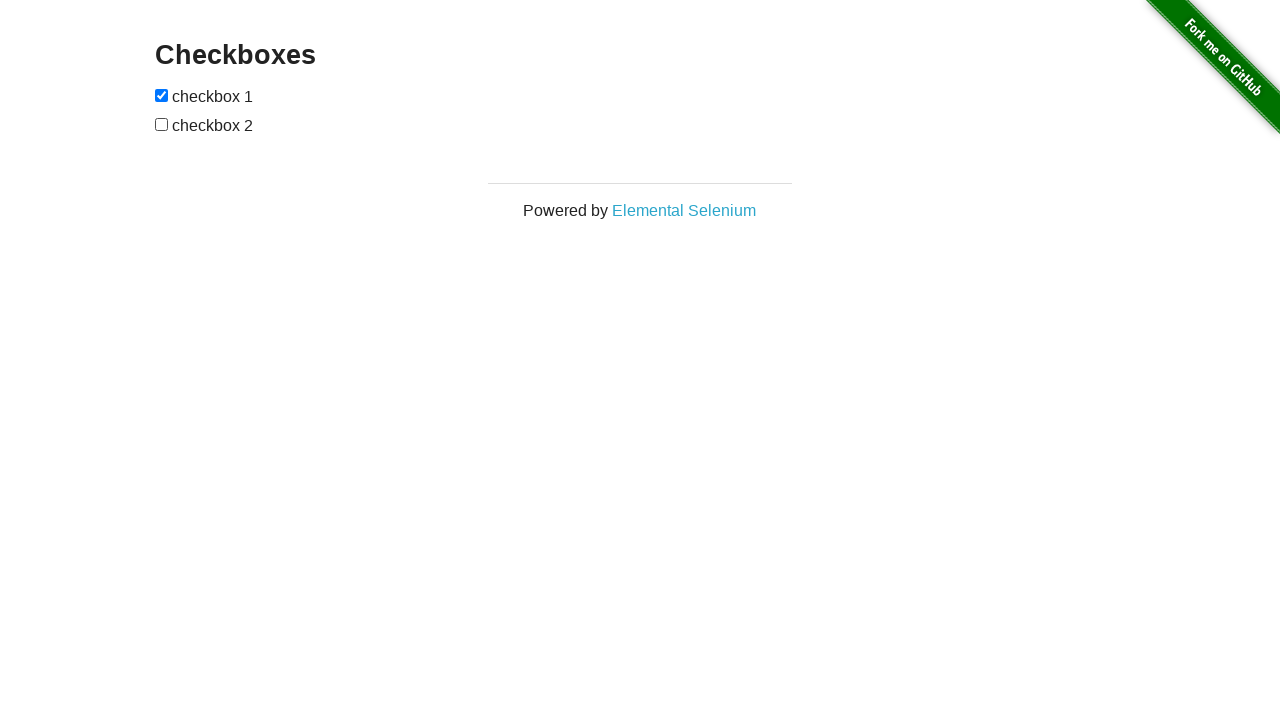

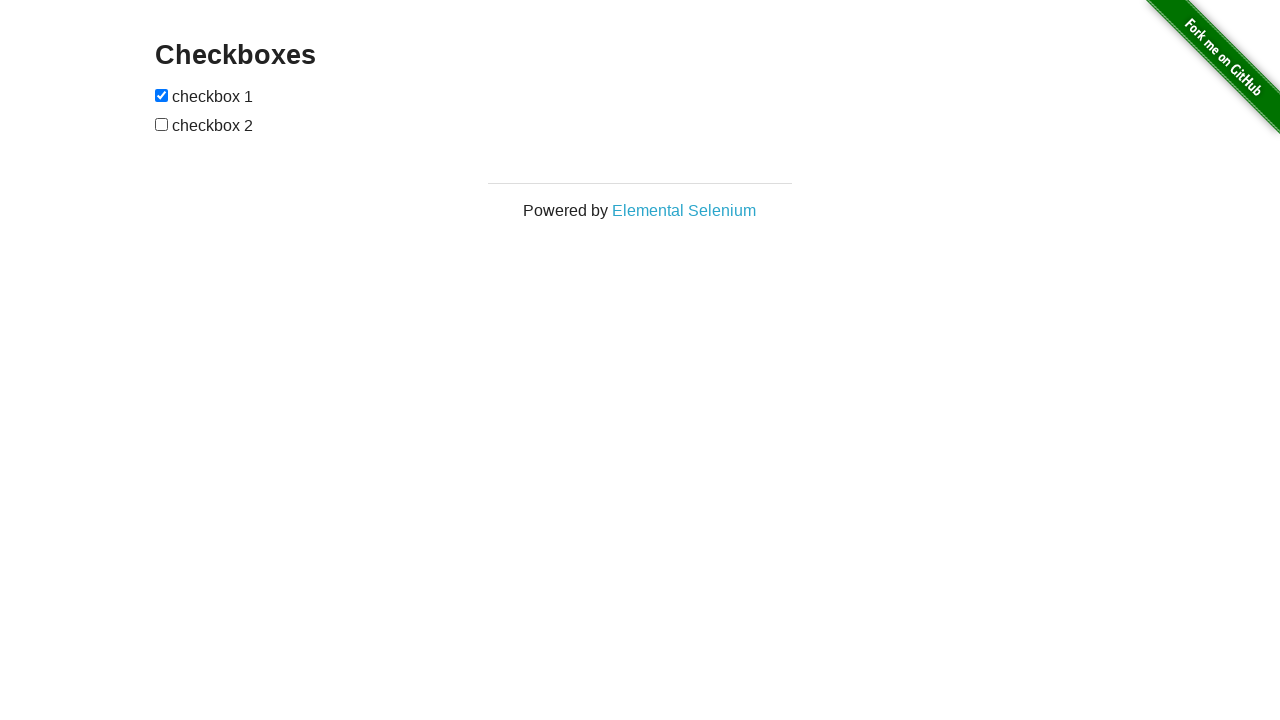